Tests various button interactions including clicking, verifying button properties, mouse hovering, and counting button elements on a practice page

Starting URL: https://www.leafground.com/button.xhtml

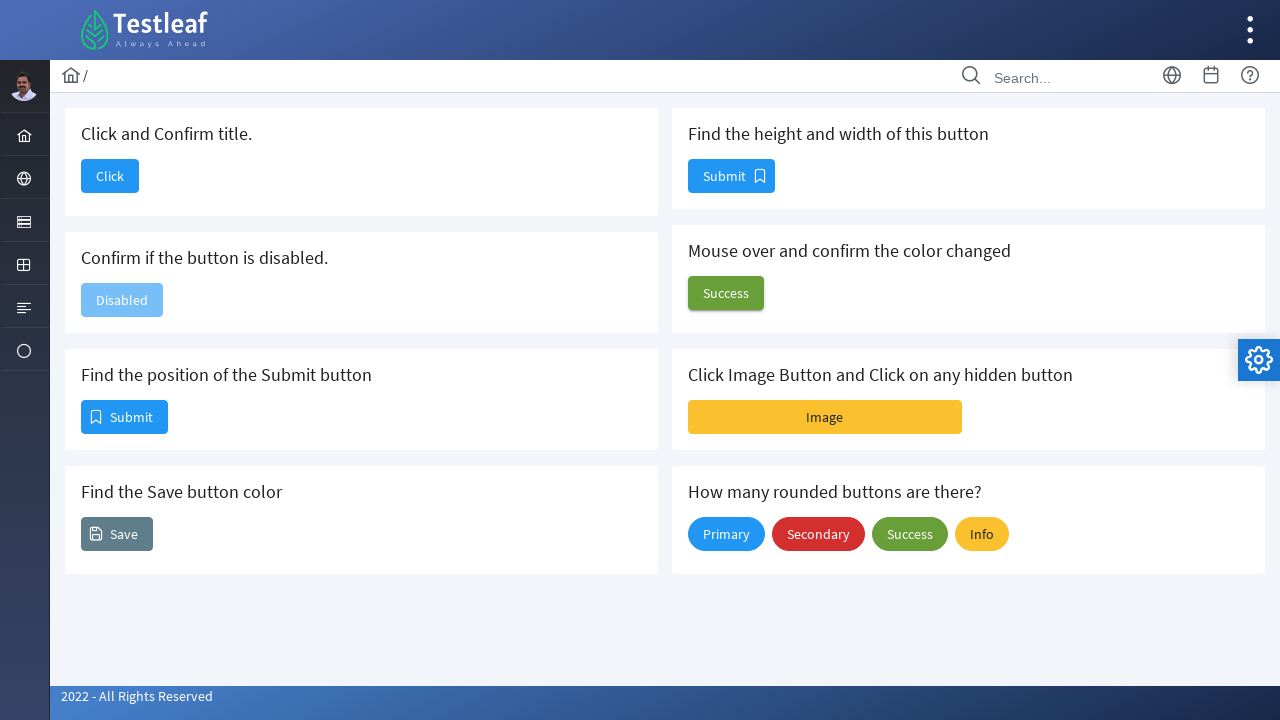

Clicked button under 'Click and Confirm title' section at (110, 176) on xpath=(//h5[text()='Click and Confirm title.']/following::button)[1]
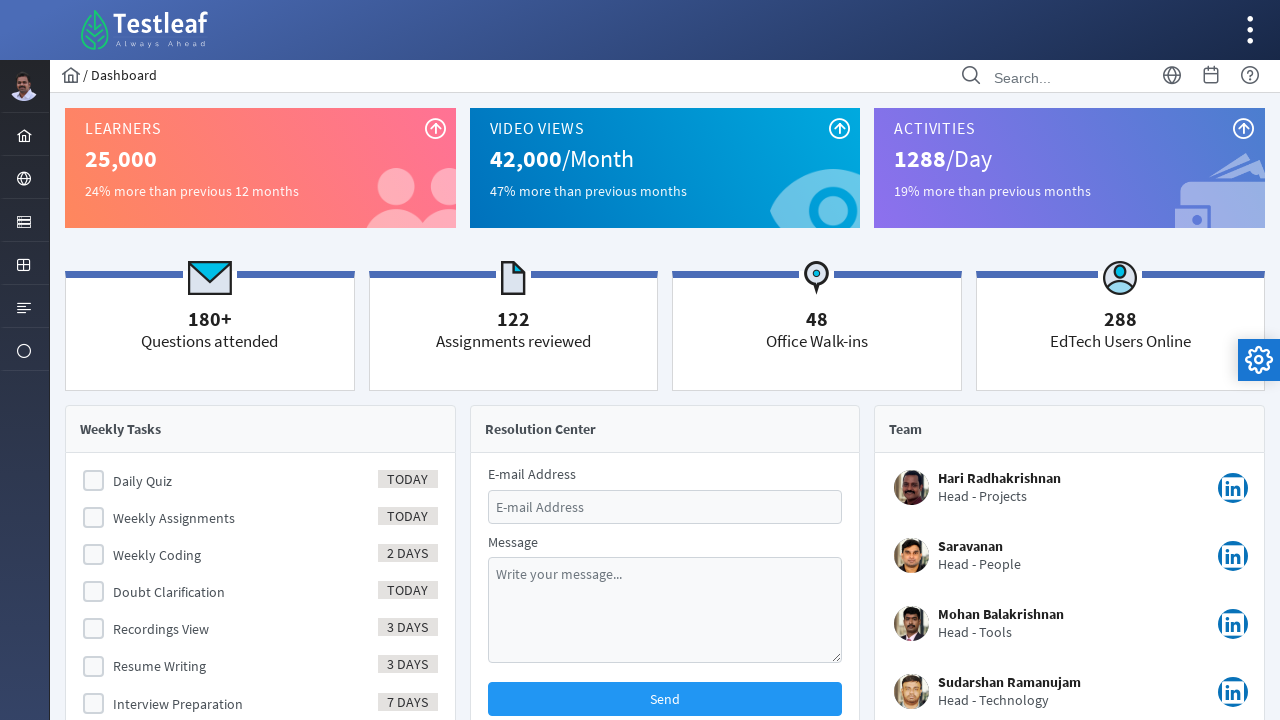

Navigated back from button click confirmation page
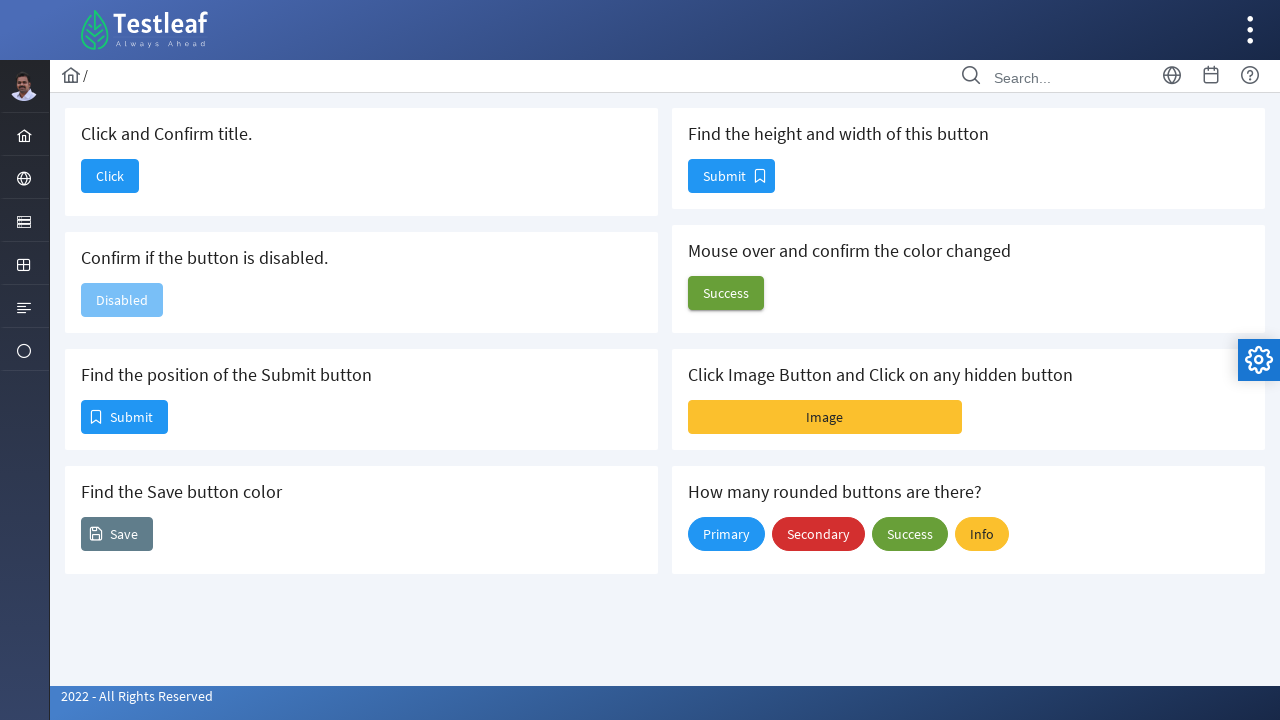

Located disabled button element
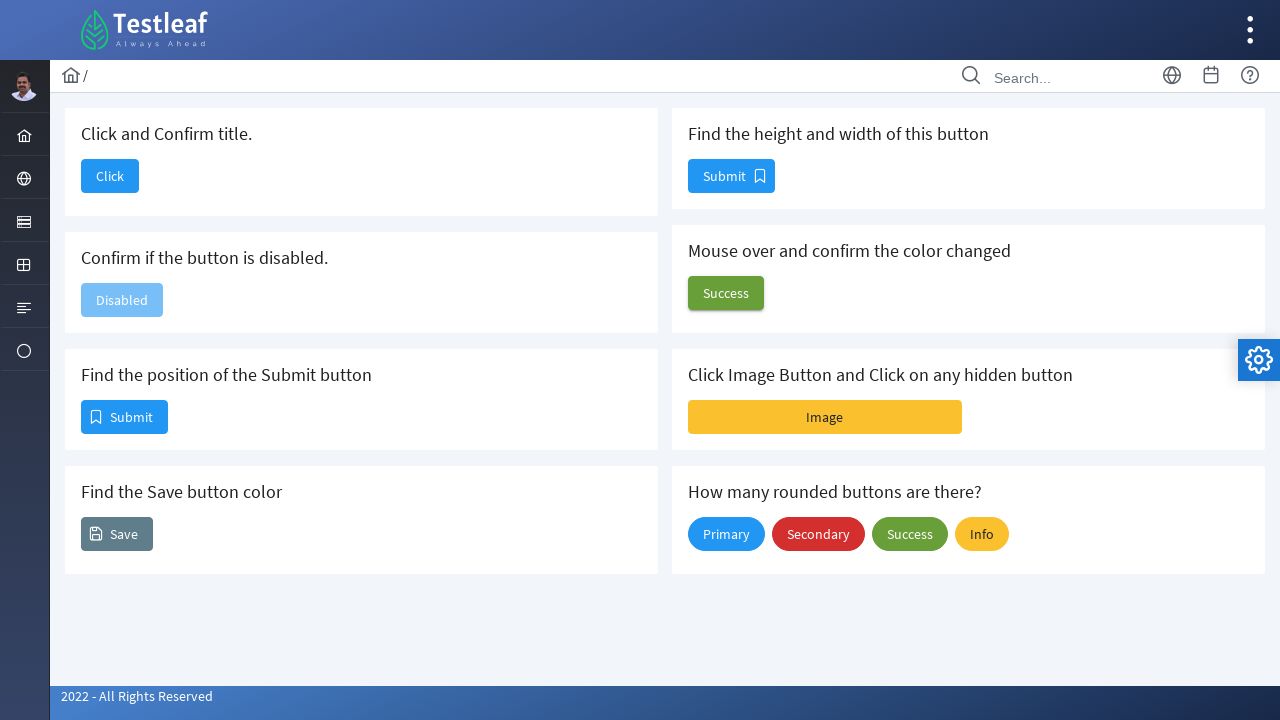

Verified button disabled status: True
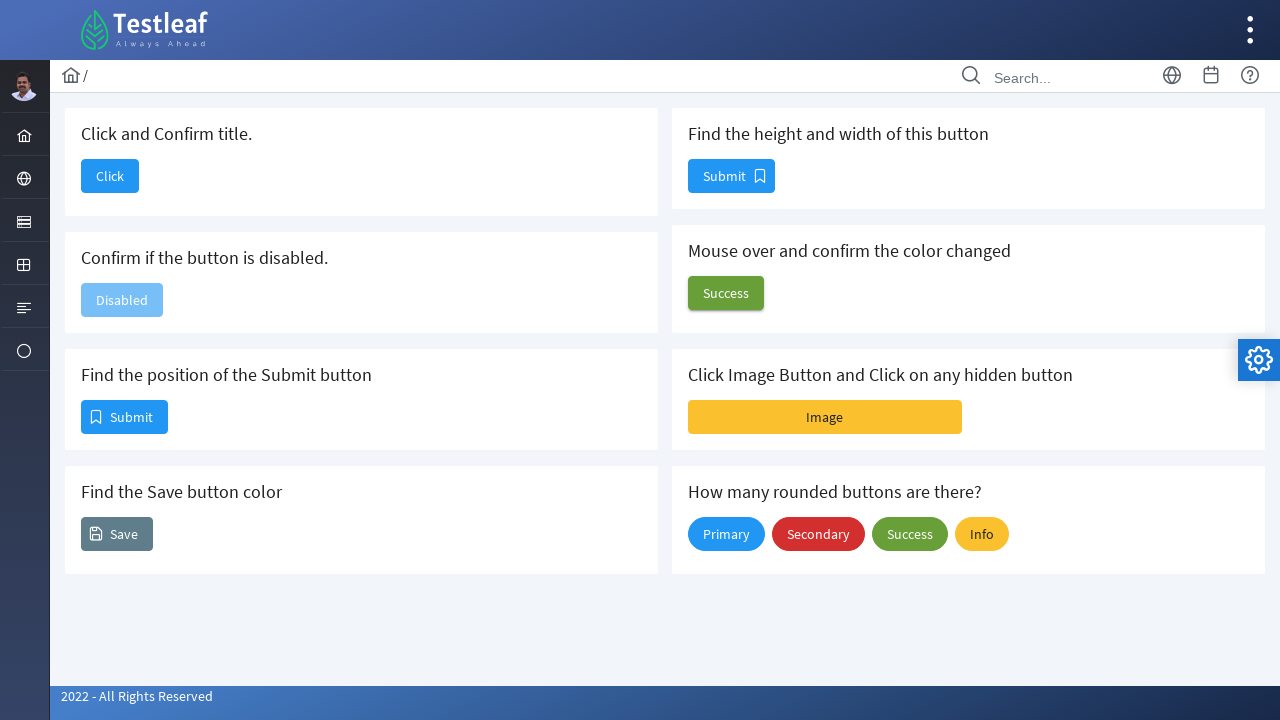

Located Submit button for position check
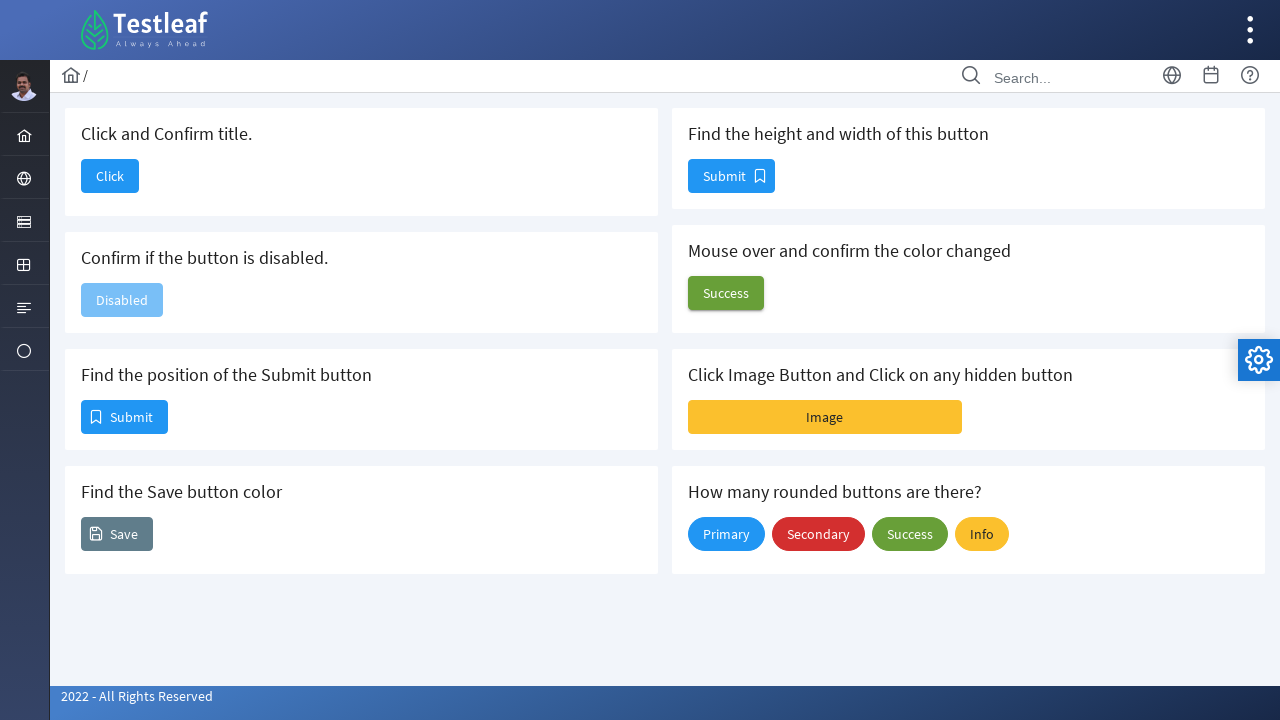

Retrieved Submit button position: {'x': 81, 'y': 400, 'width': 87, 'height': 34}
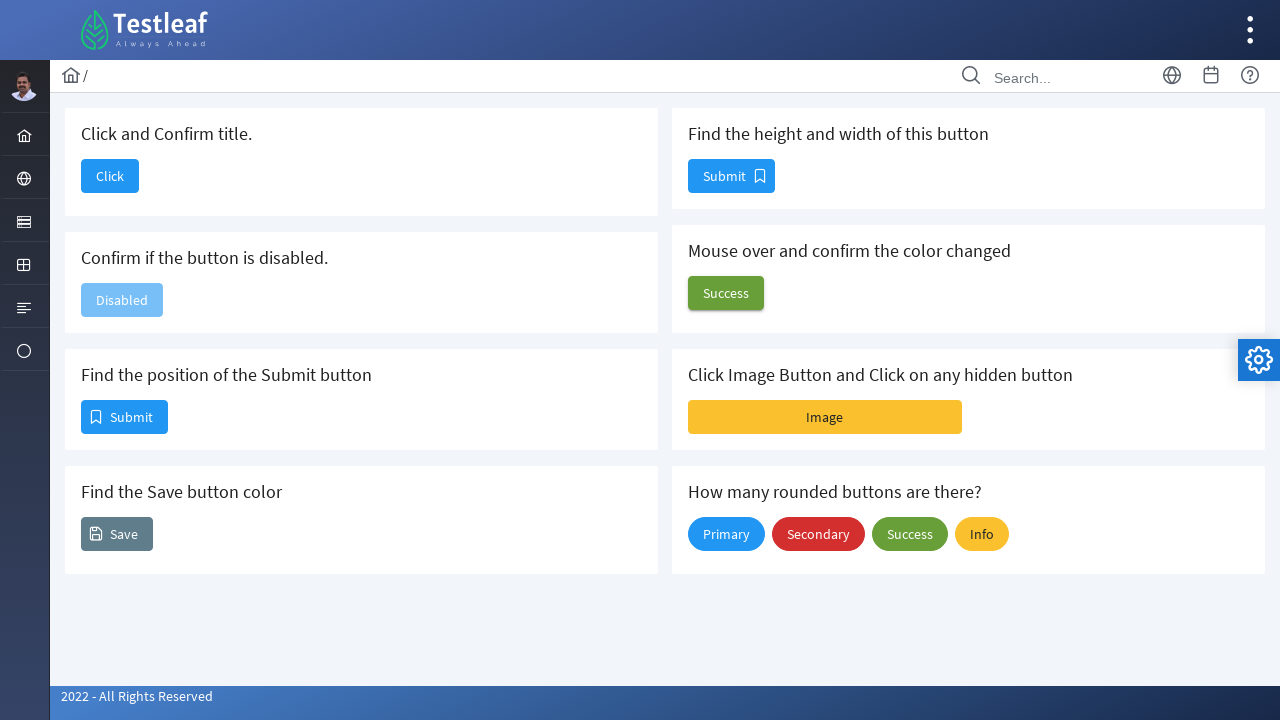

Located Save button
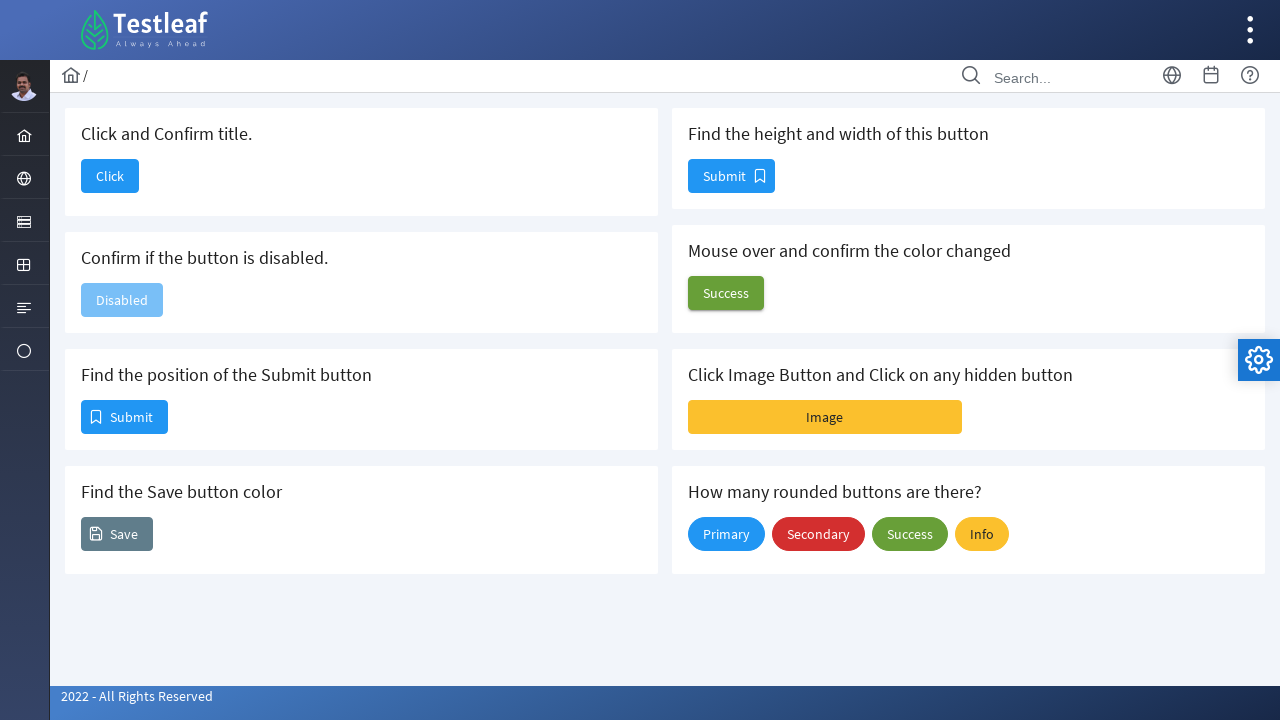

Retrieved Save button color: rgb(255, 255, 255)
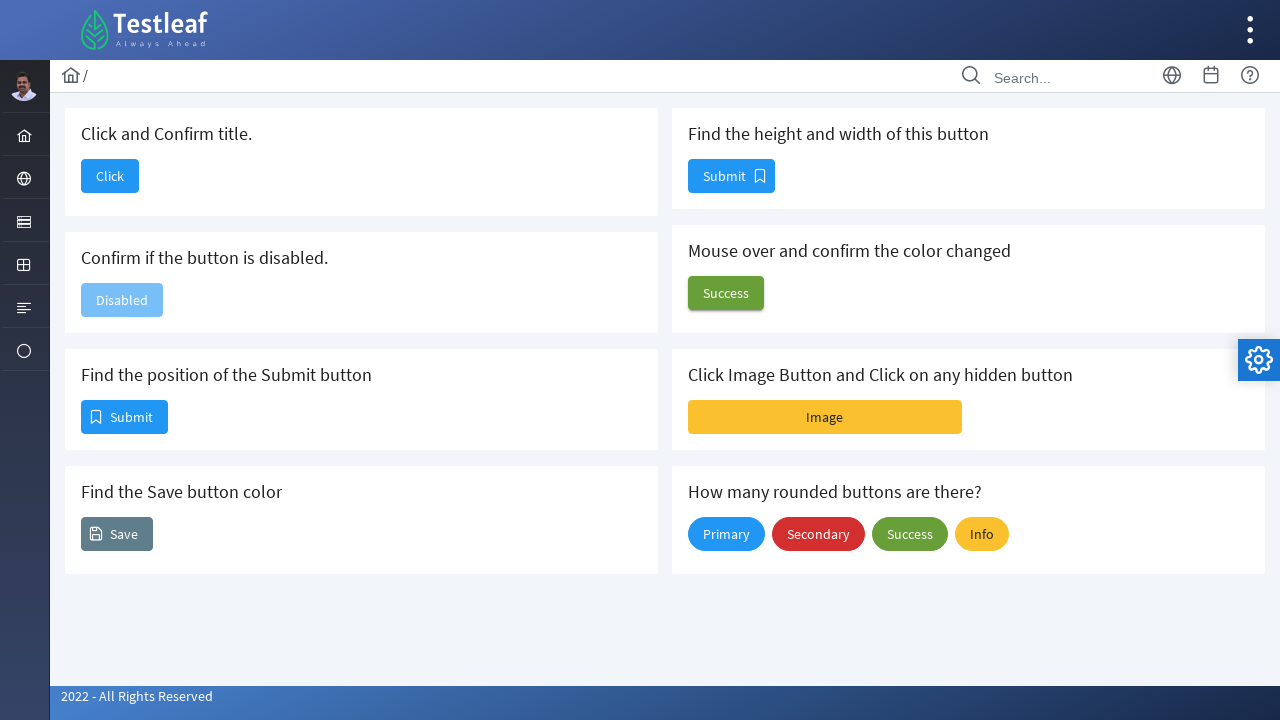

Located button for height and width check
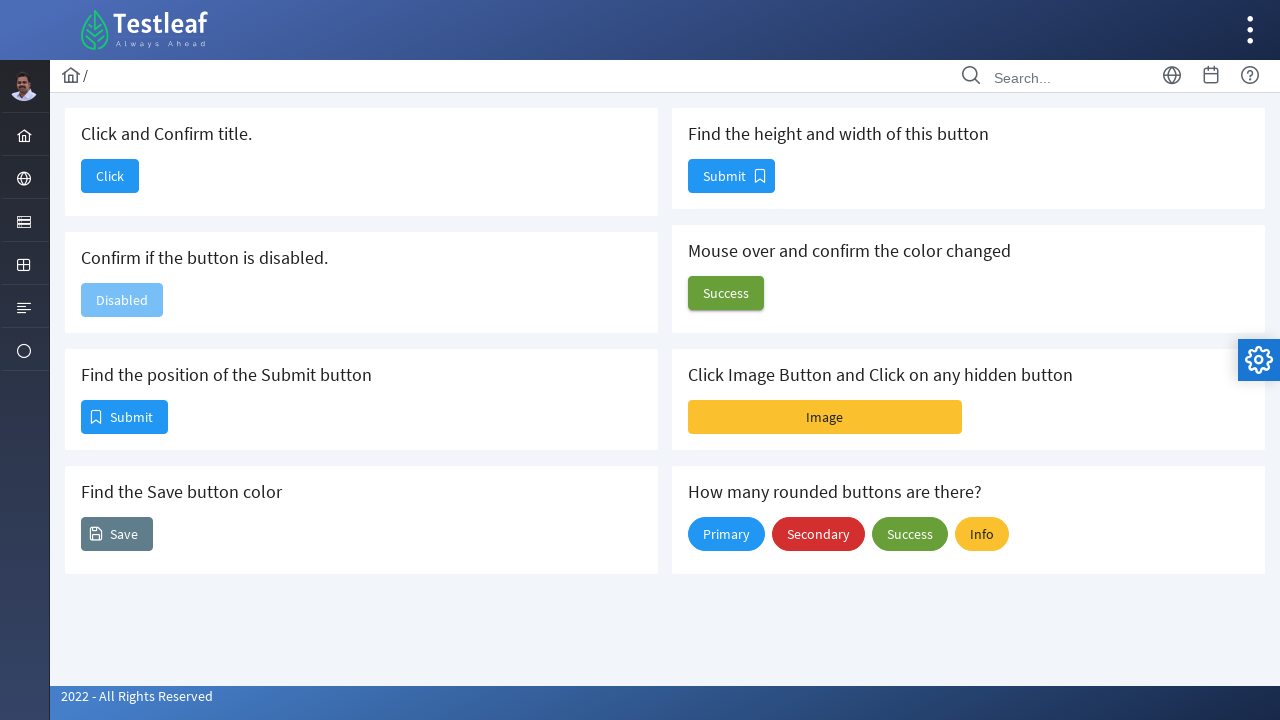

Retrieved button height and width: {'x': 688, 'y': 159, 'width': 87, 'height': 34}
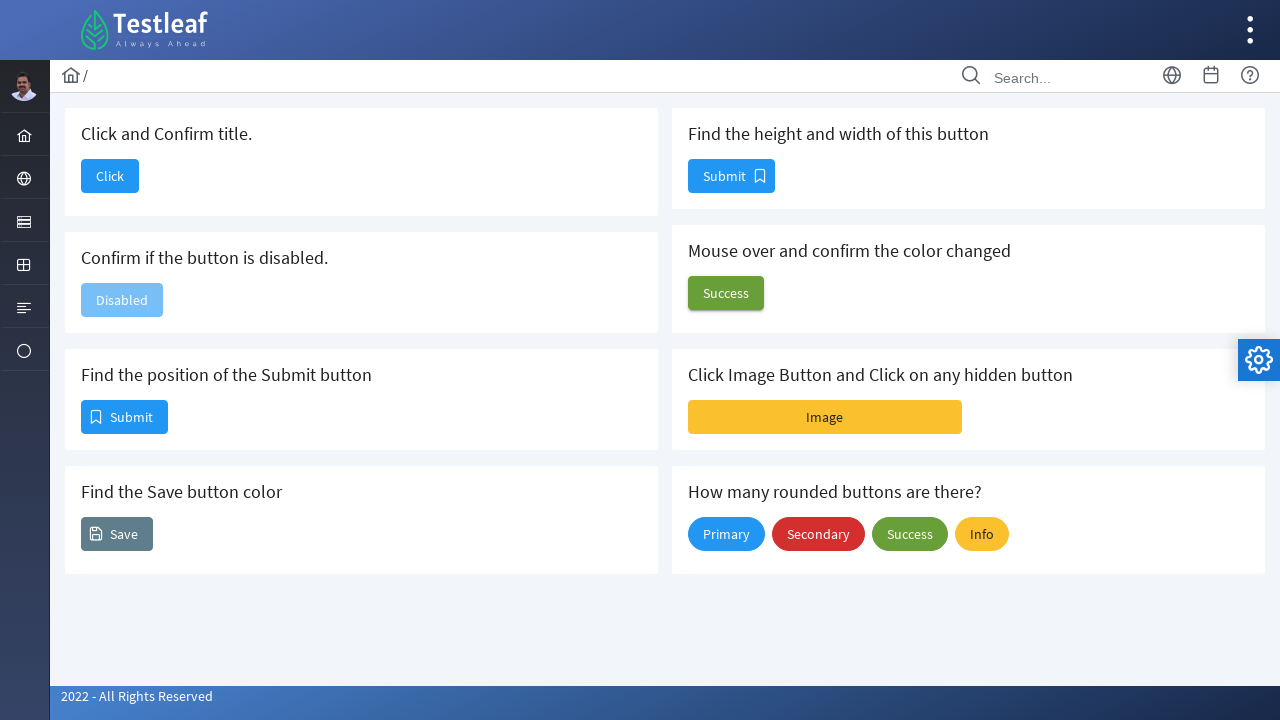

Located Success button for hover color test
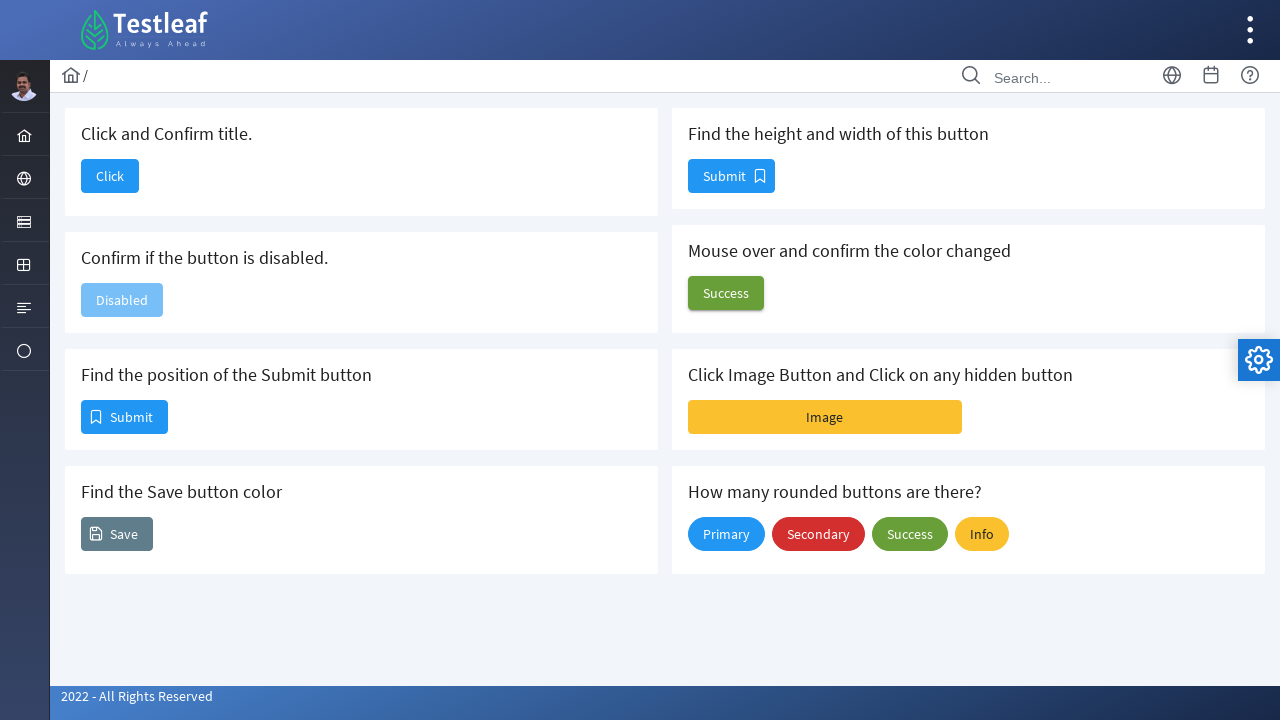

Retrieved Success button initial background color: rgba(0, 0, 0, 0)
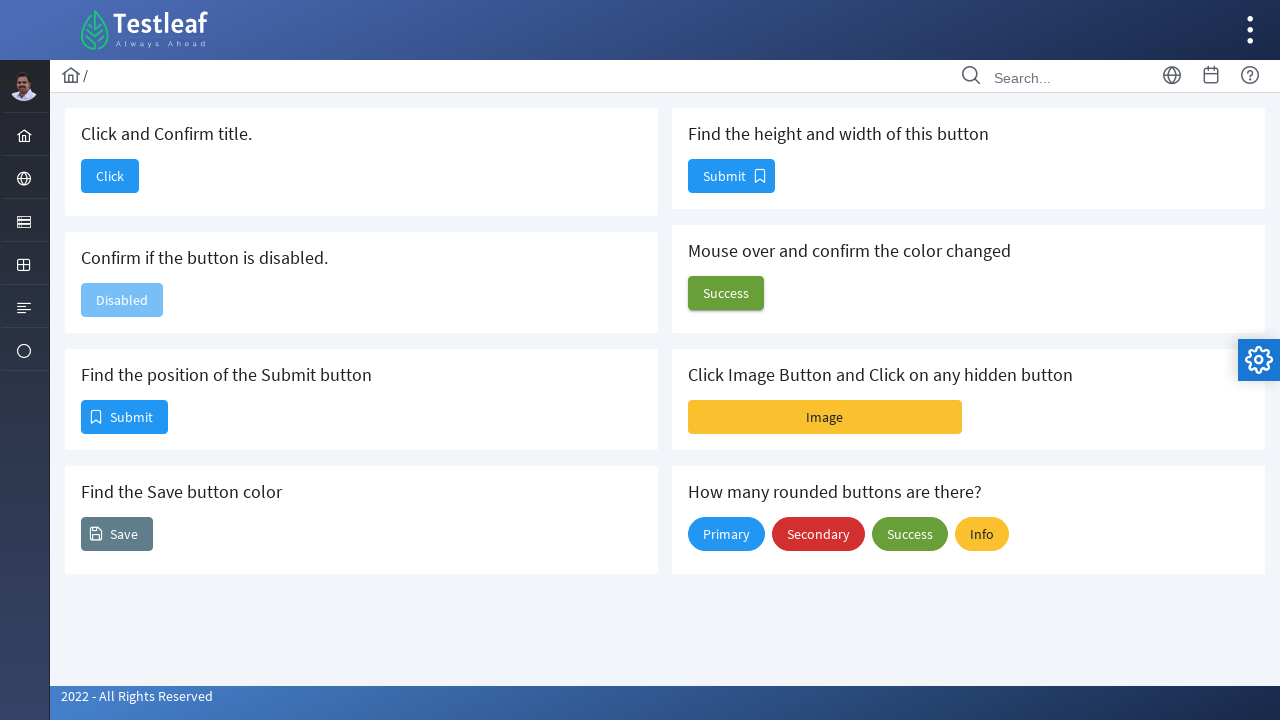

Hovered mouse over Success button at (726, 293) on xpath=(//span[text()='Success'])[1]
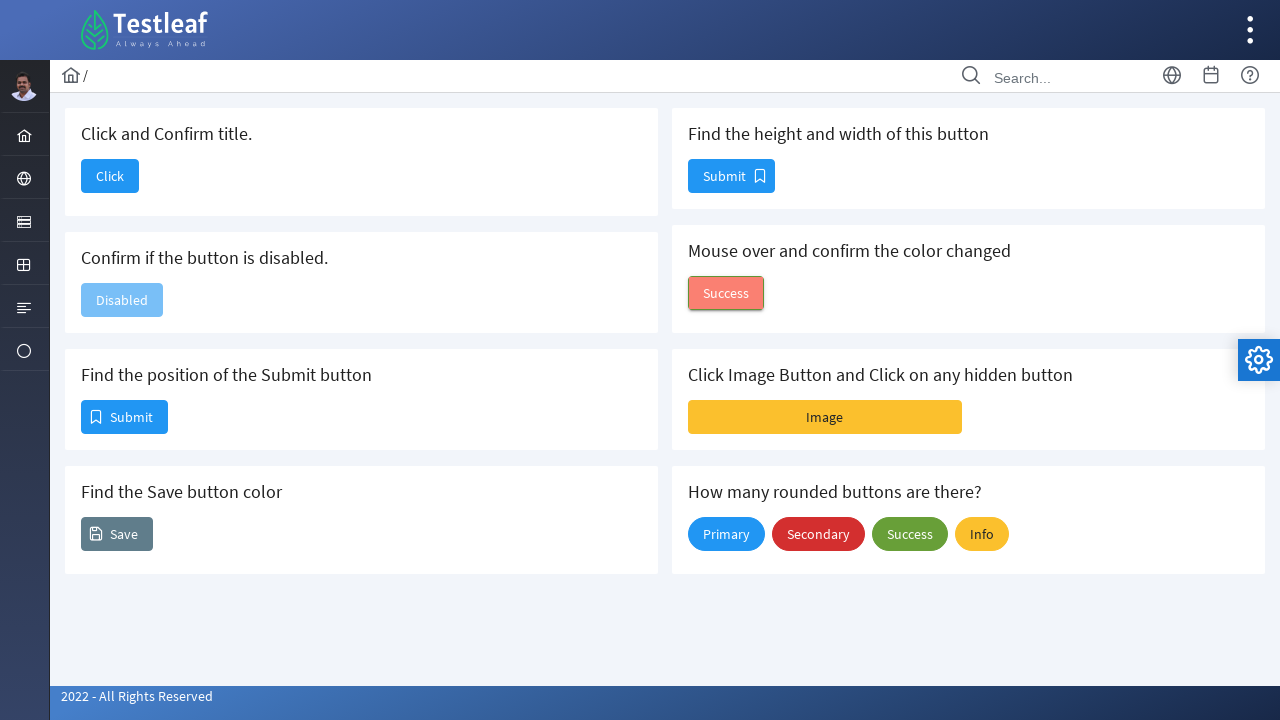

Retrieved Success button background color after hover: rgb(250, 128, 114)
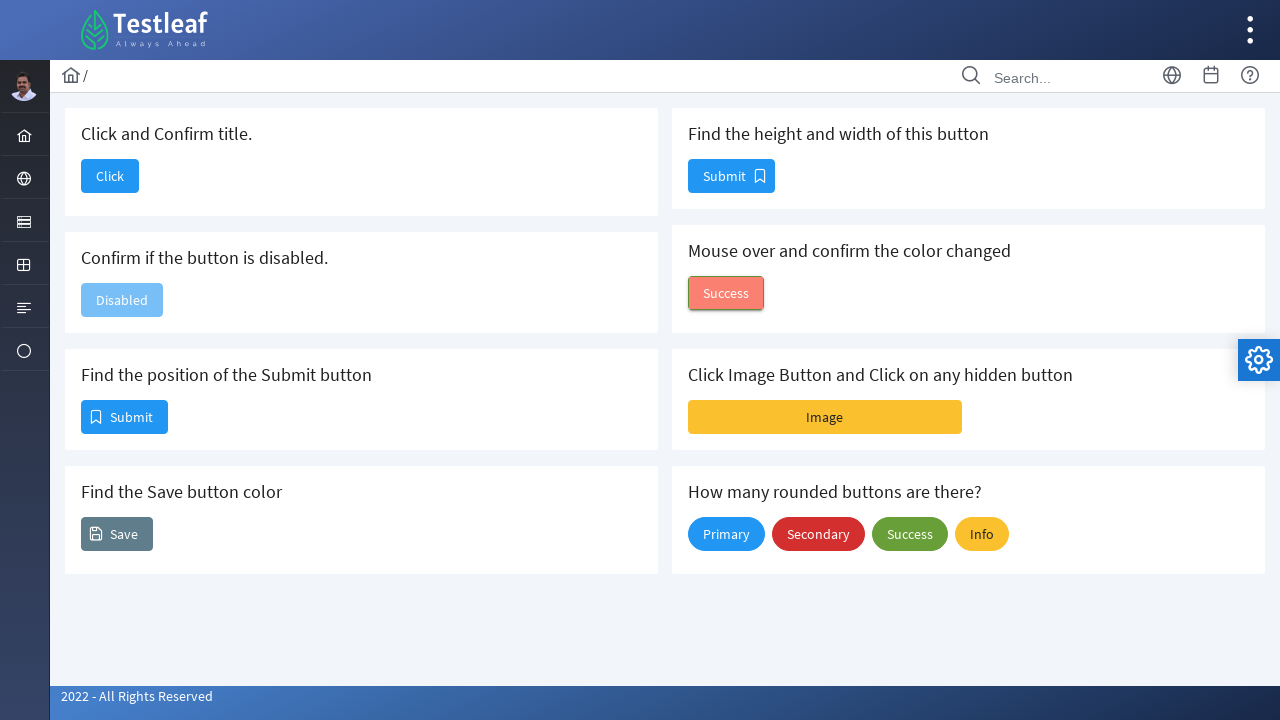

Clicked Image button at (825, 417) on xpath=//span[text()='Image']
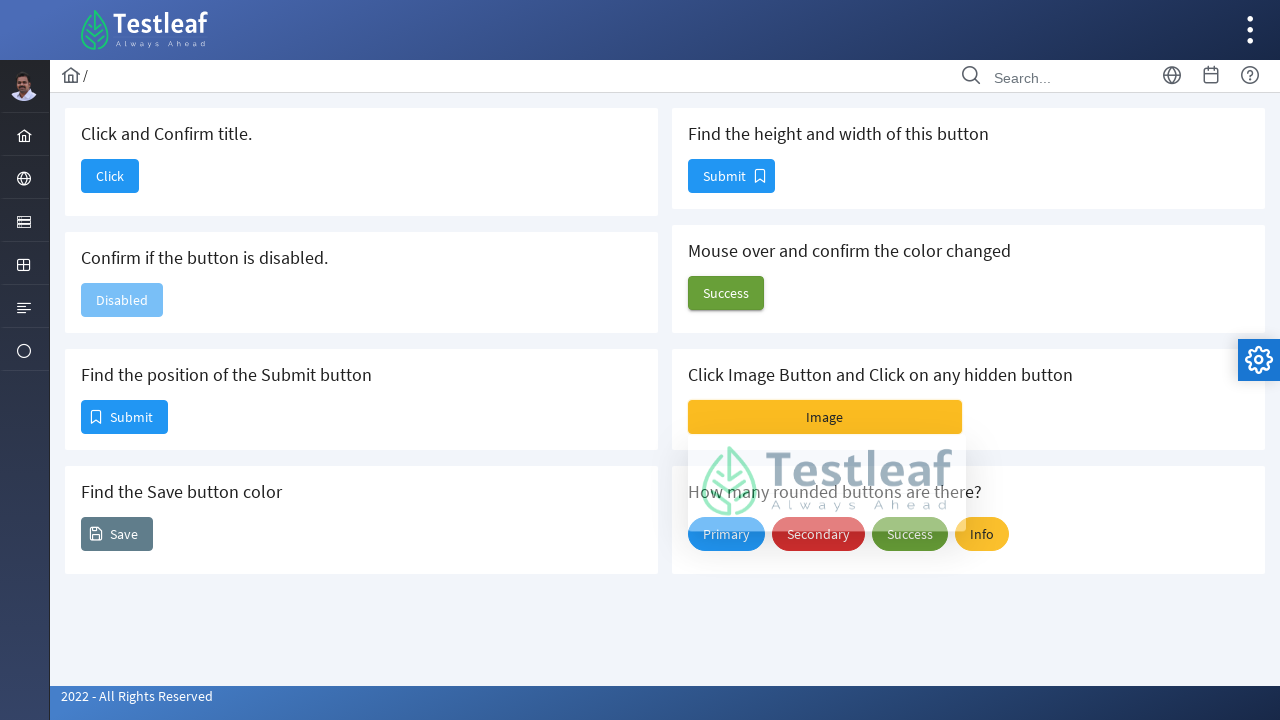

Clicked hidden button in card at (968, 400) on xpath=//div[@class='card ui-fluid']
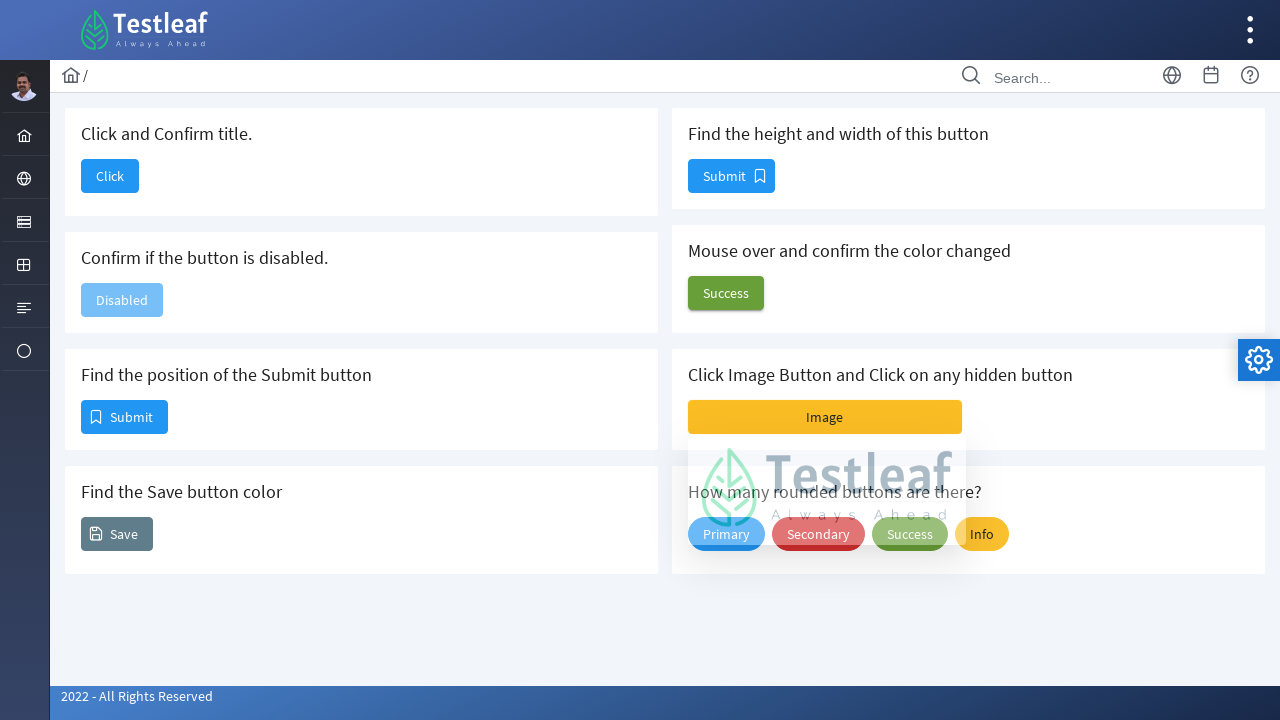

Located all rounded buttons
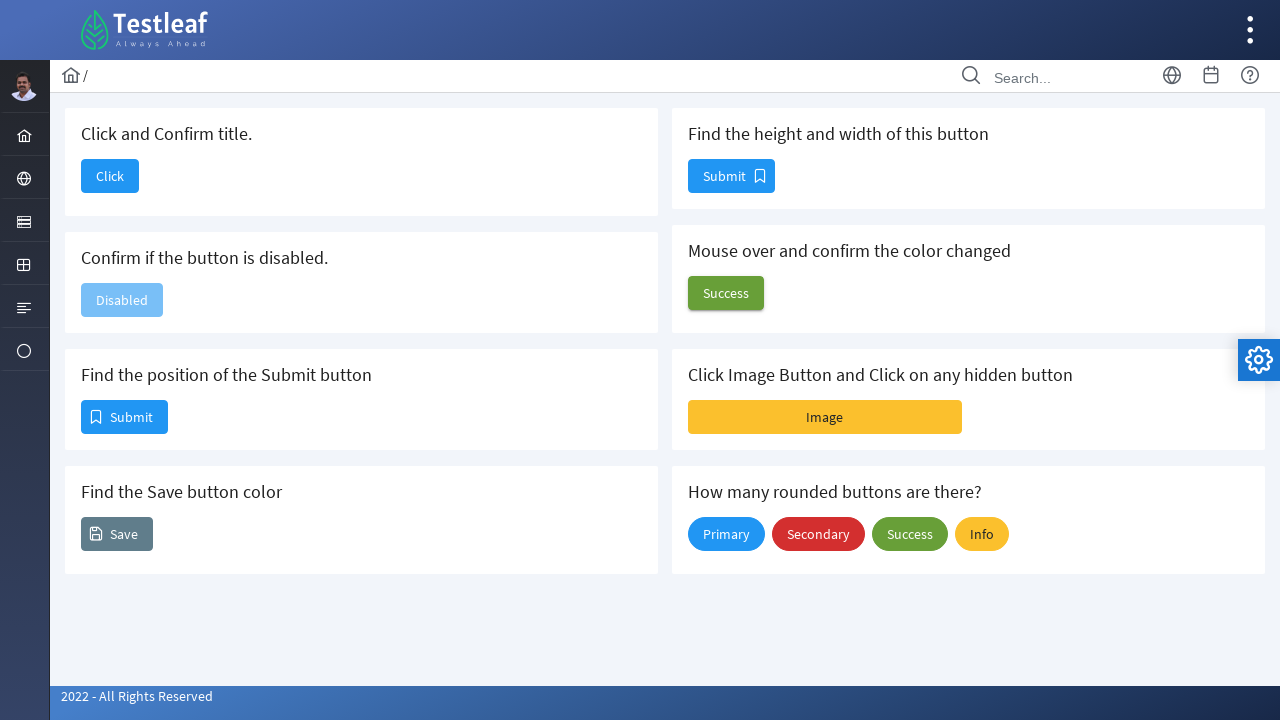

Counted rounded buttons: 4 total
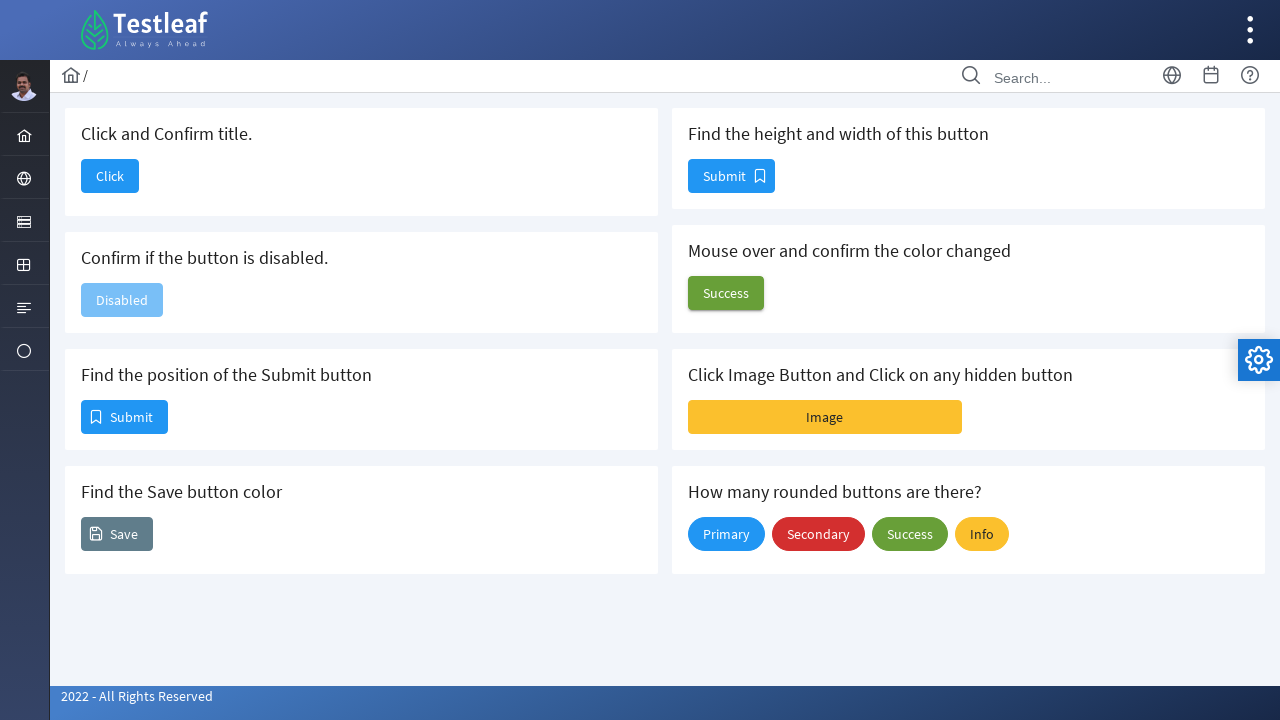

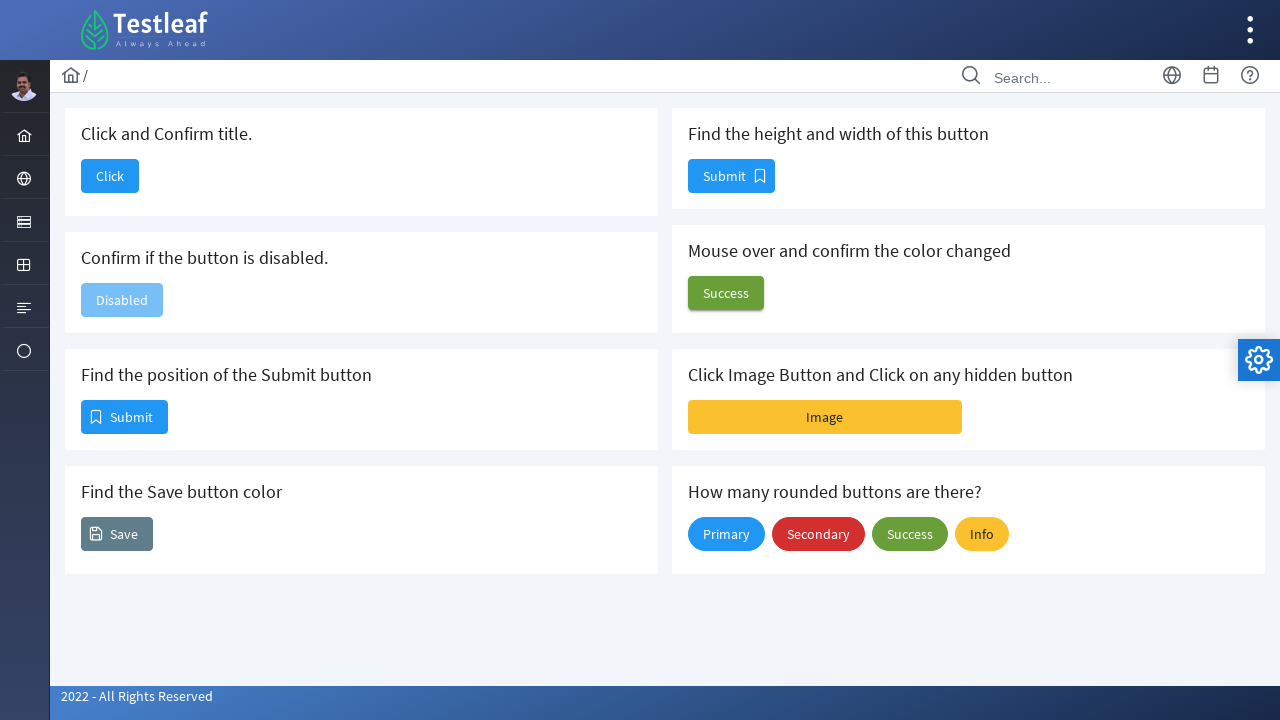